Tests navigation through tree categories on Fedco Seeds website by clicking on category names and navigating back to the main page

Starting URL: https://fedcoseeds.com/trees/

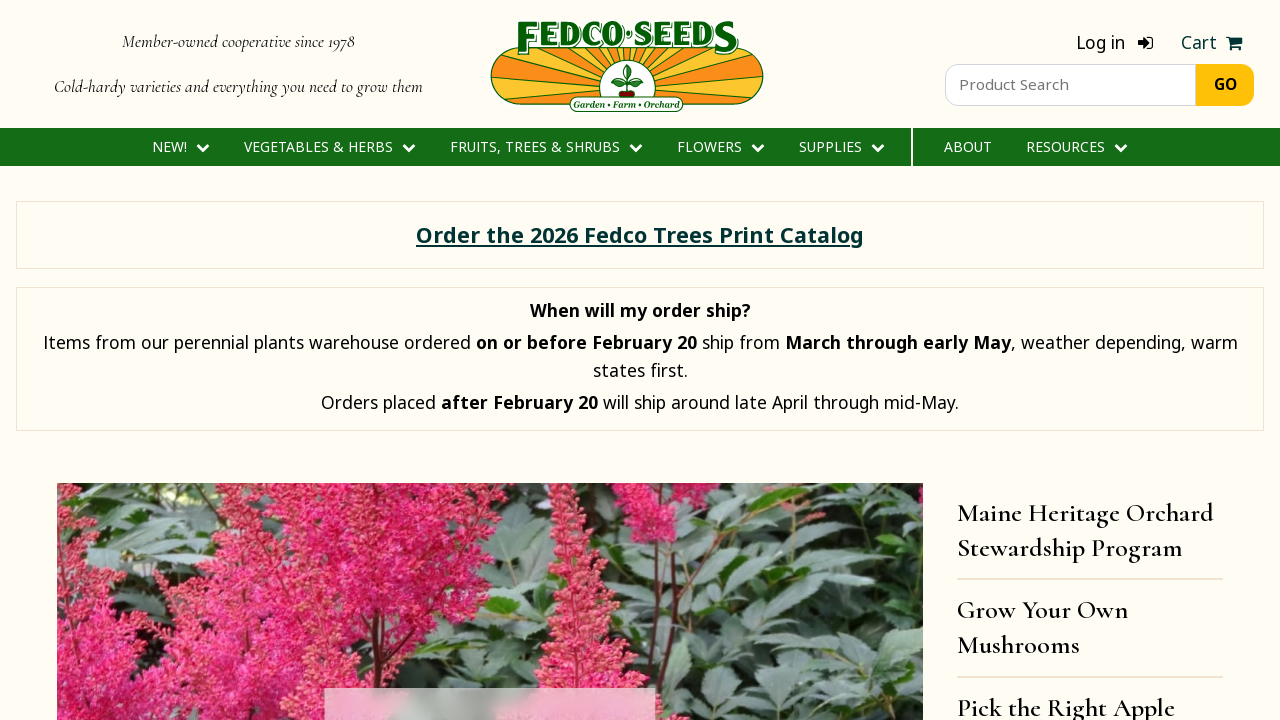

Waited for category elements to load on Fedco Seeds trees page
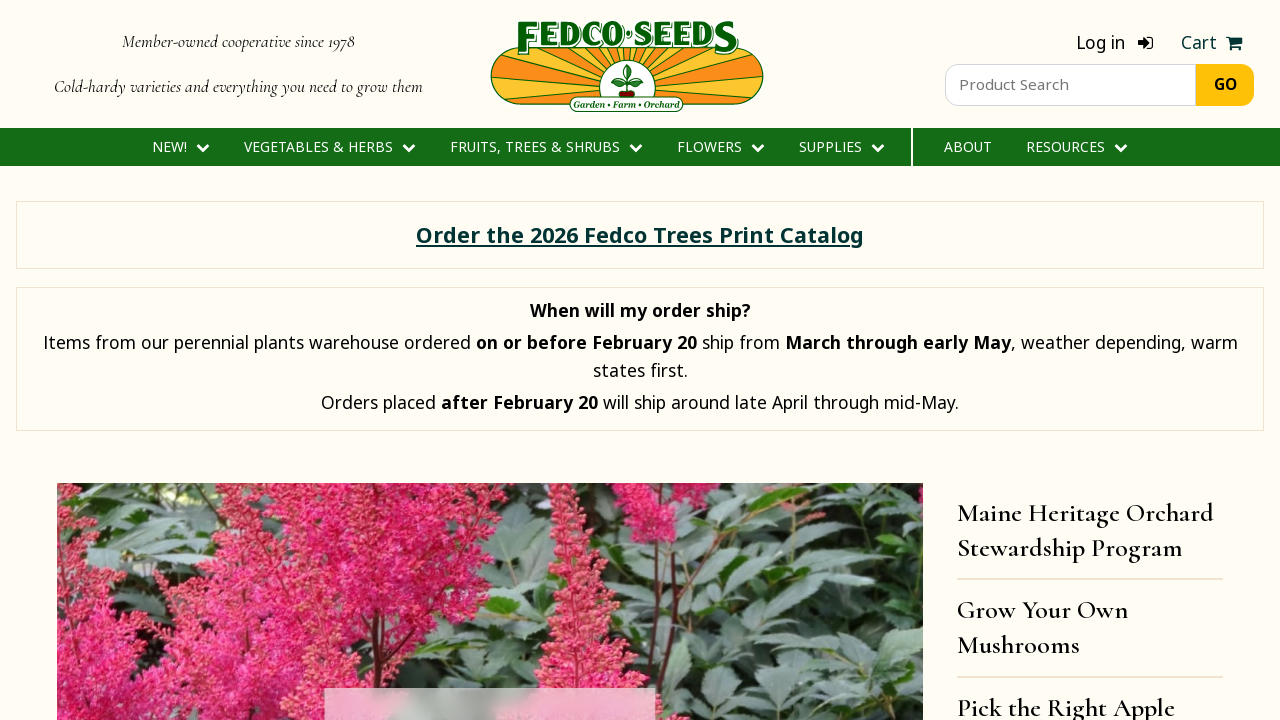

Located all category elements
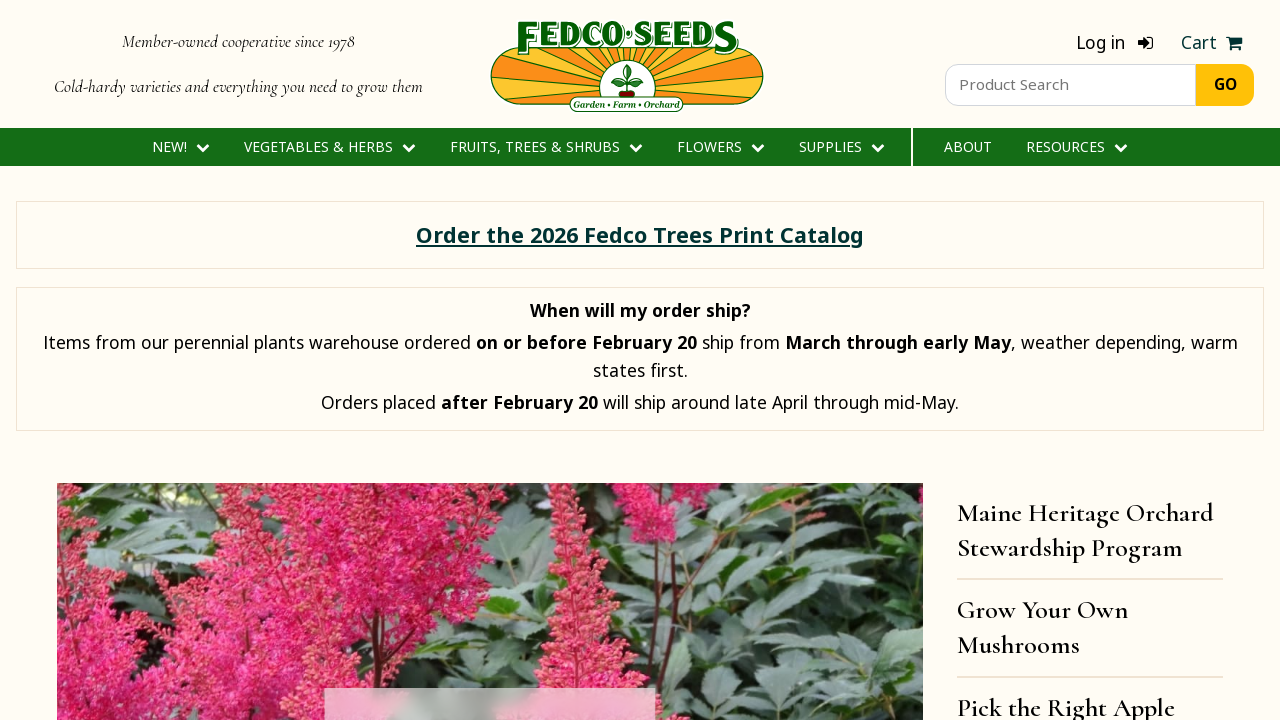

Retrieved category count: 42 categories found
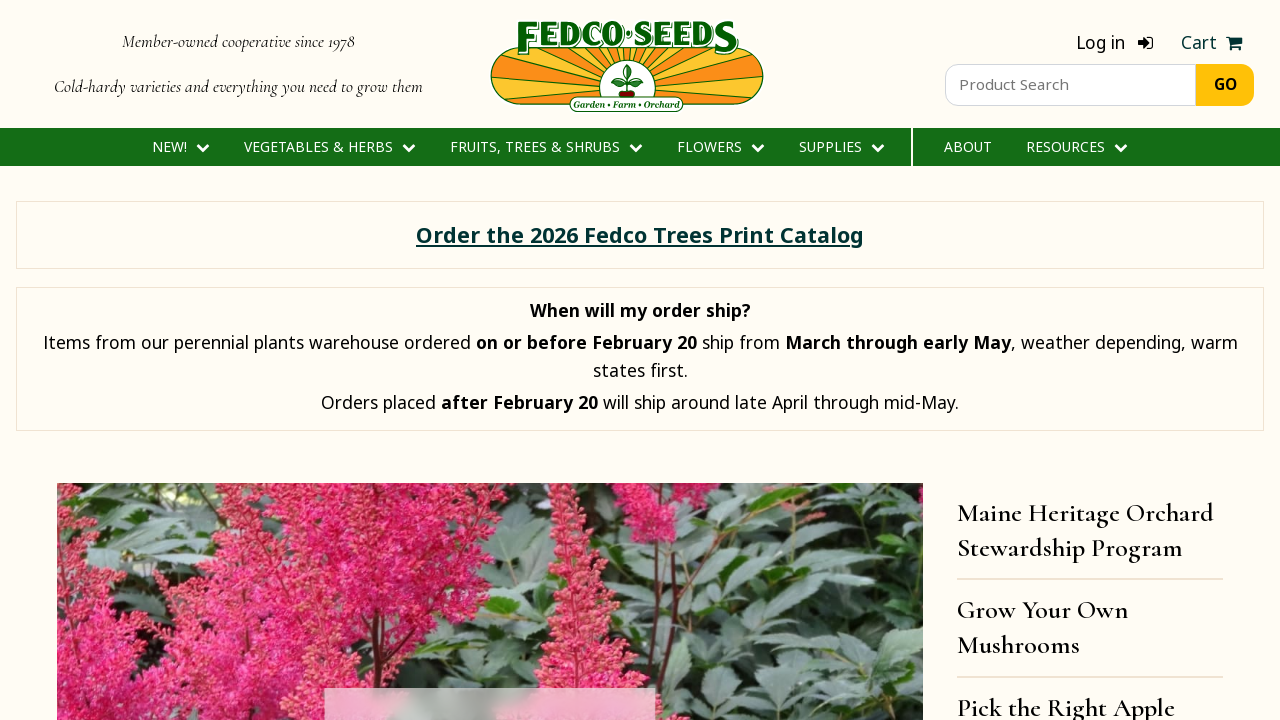

Set max categories to iterate: 3
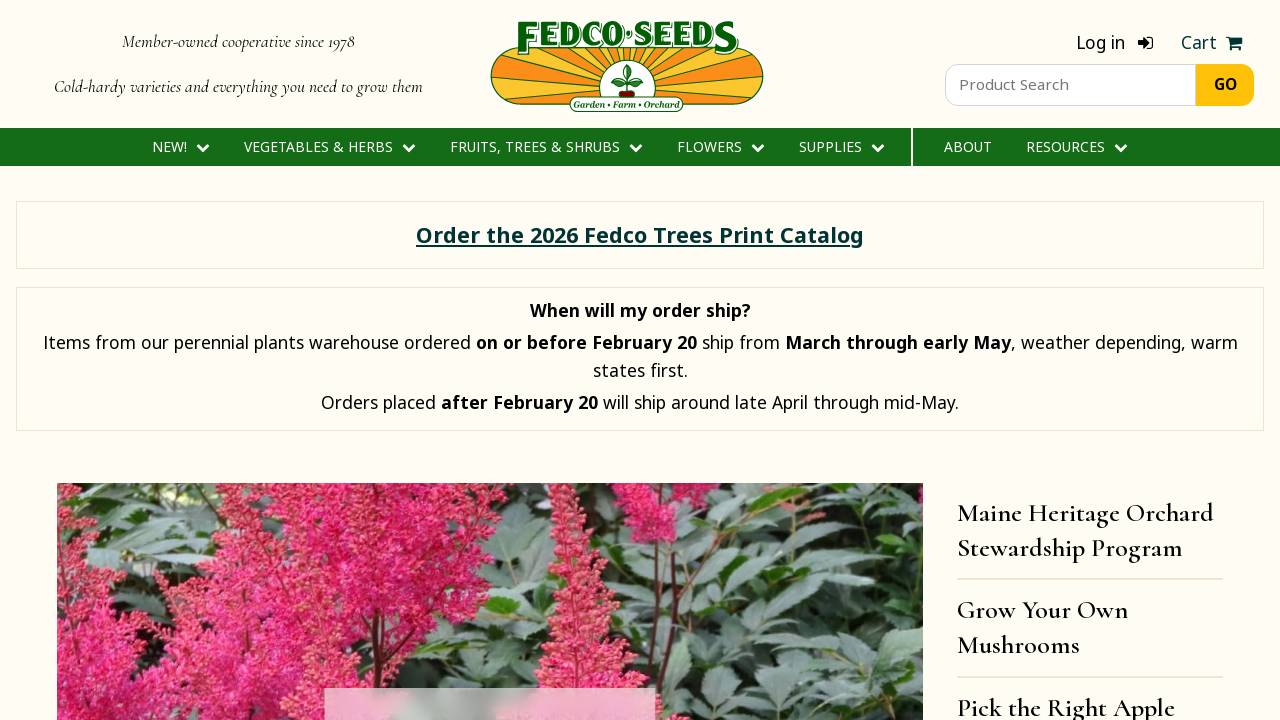

Waited for category elements to load before clicking category 1
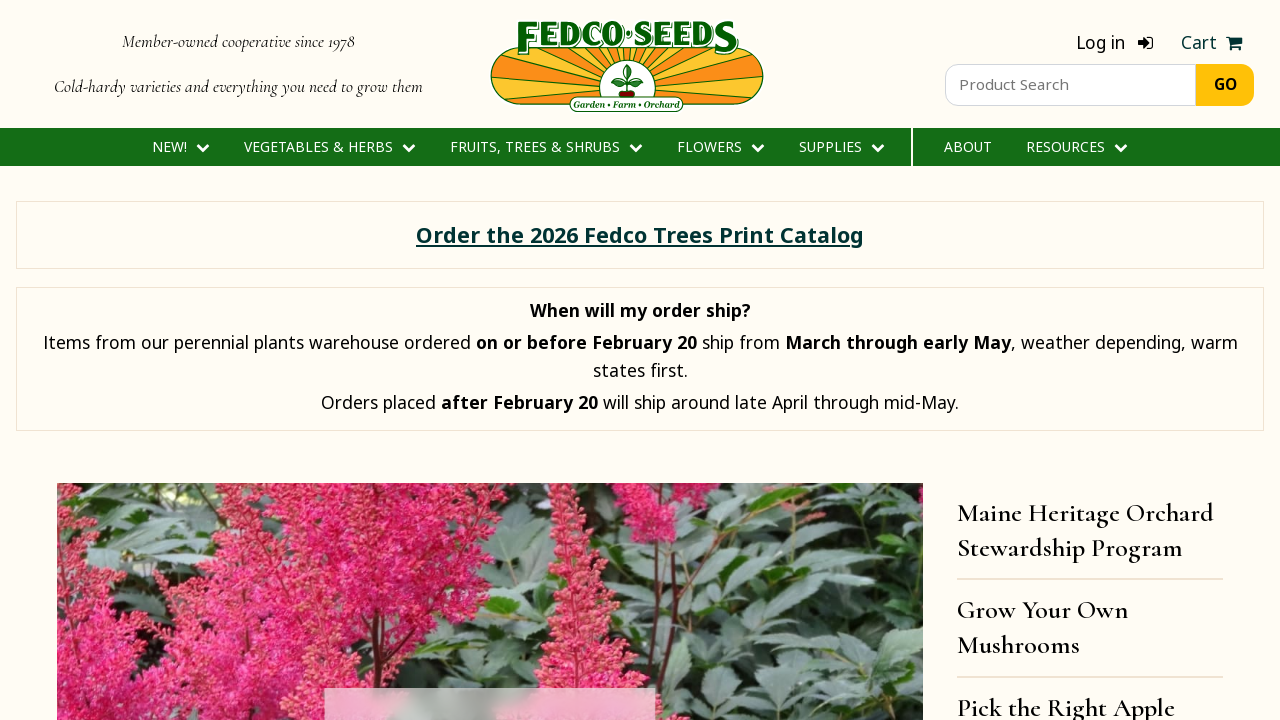

Re-queried category elements for iteration 1
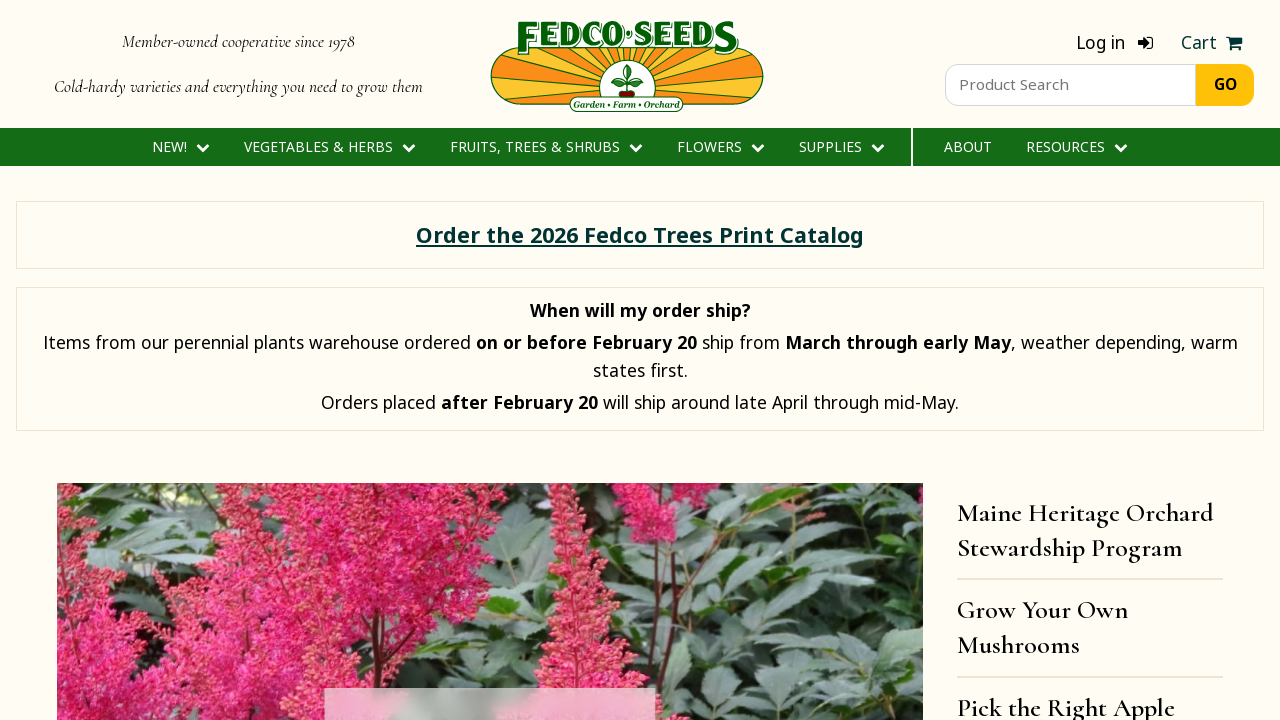

Clicked category 1 at (490, 651) on .cat-name >> nth=0
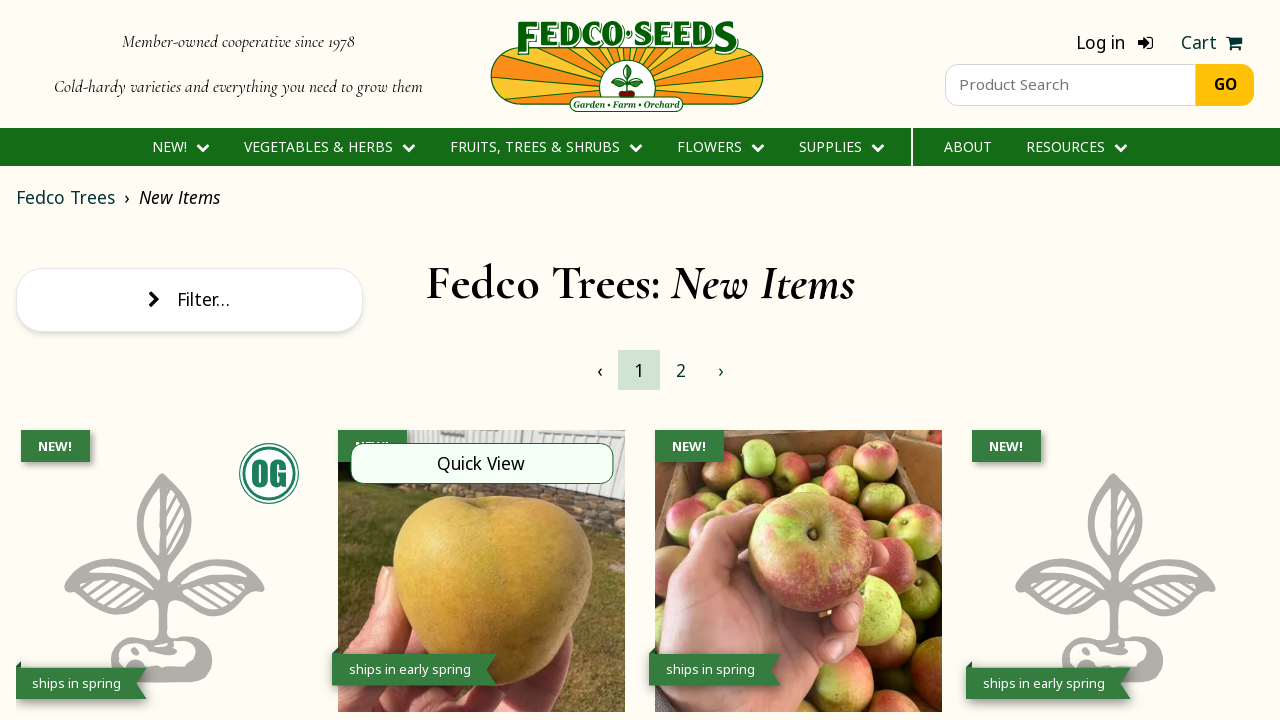

Category 1 page loaded (DOM ready)
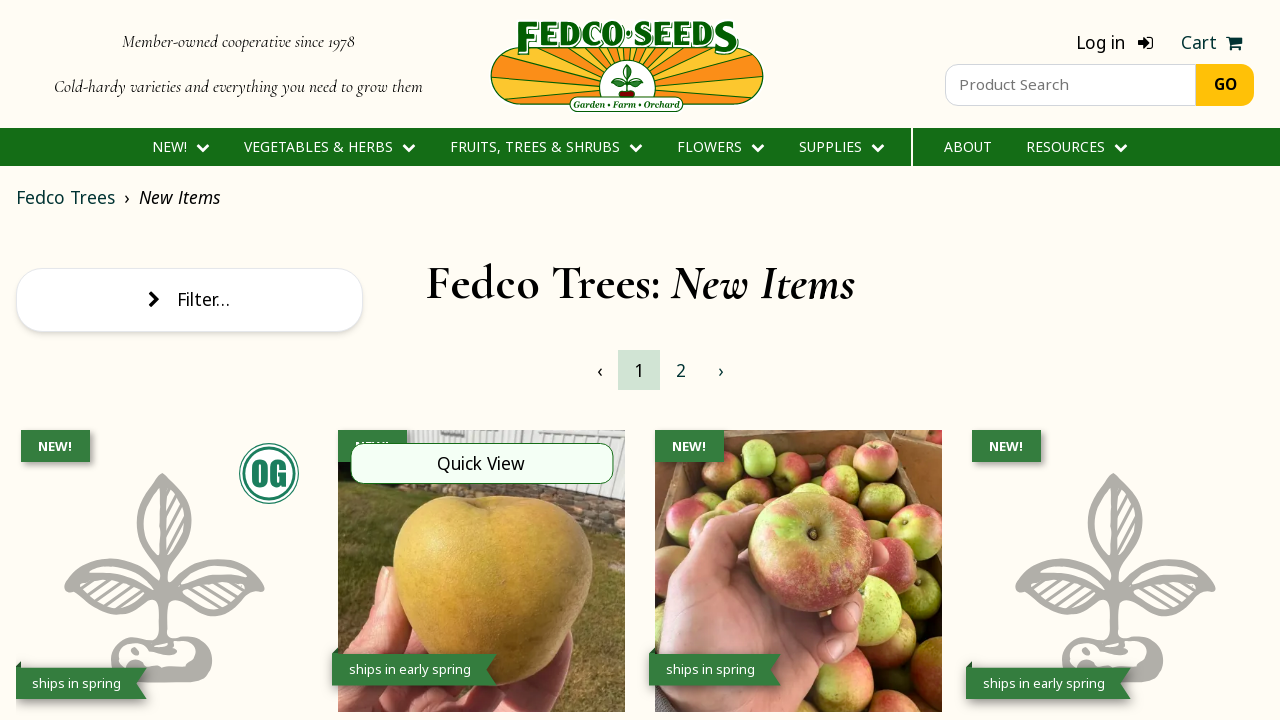

Navigated back from category 1
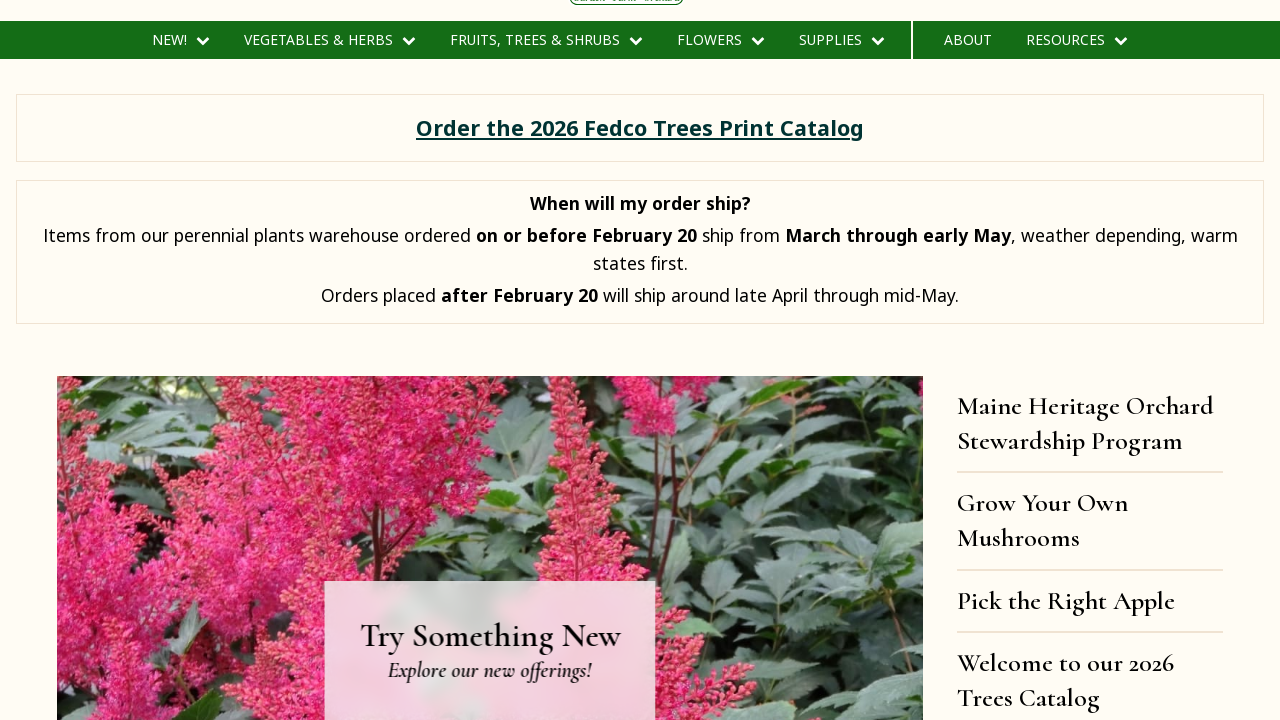

Main trees page reloaded with categories visible
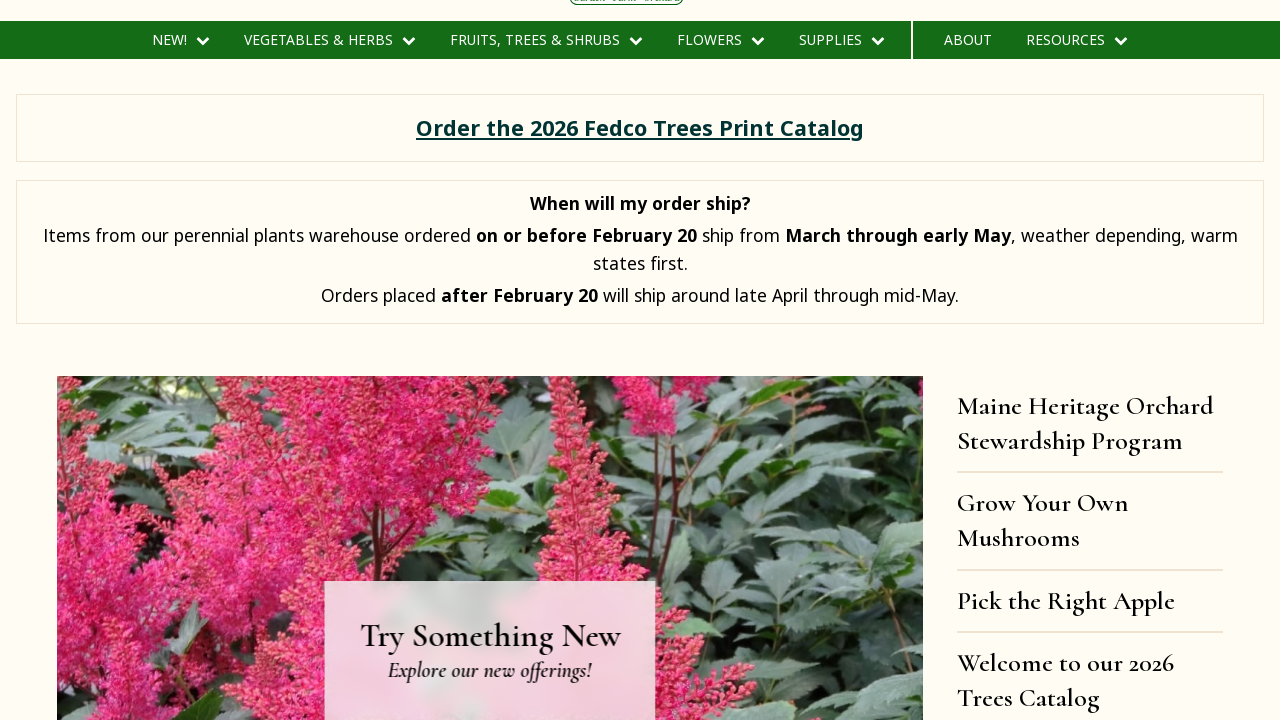

Waited for category elements to load before clicking category 2
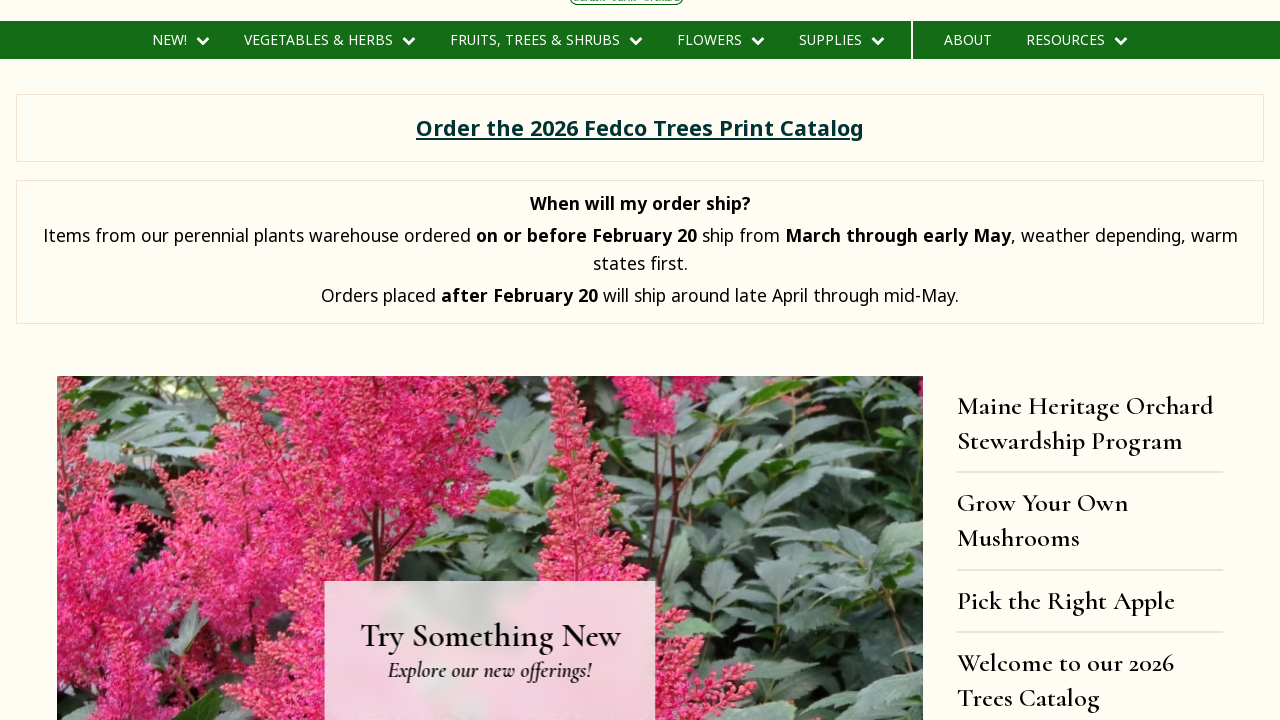

Re-queried category elements for iteration 2
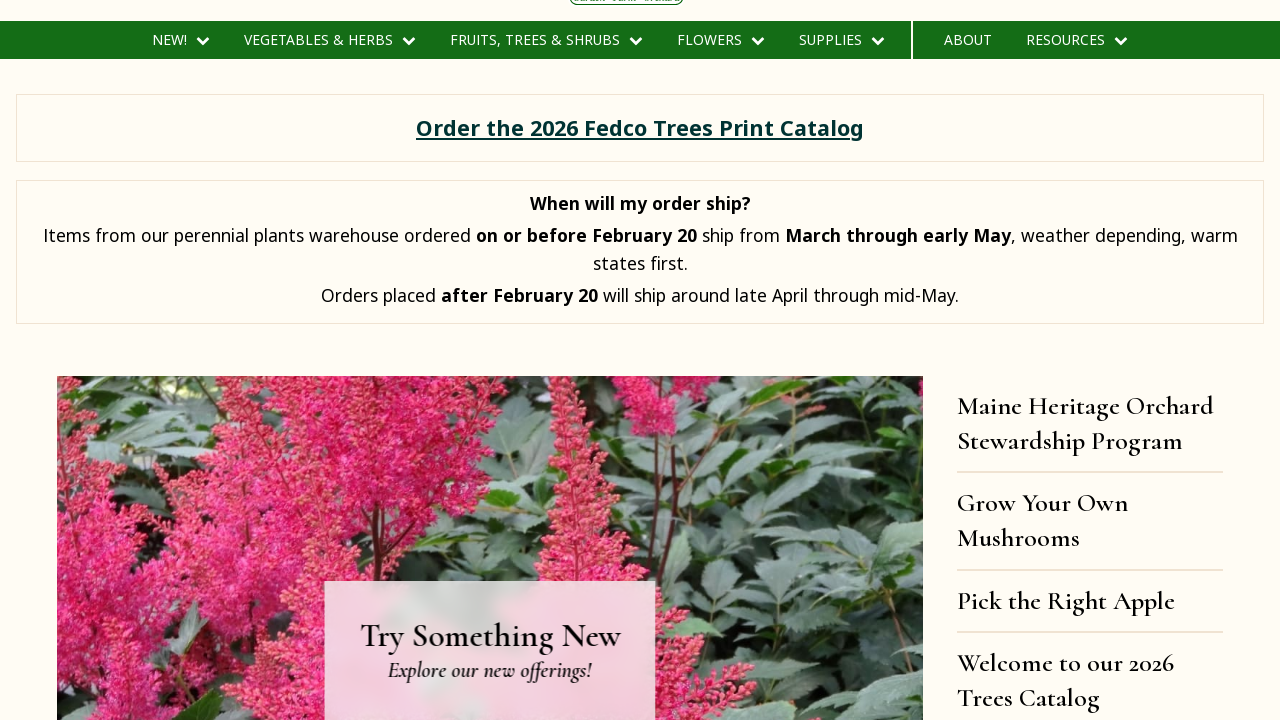

Clicked category 2 at (190, 361) on .cat-name >> nth=1
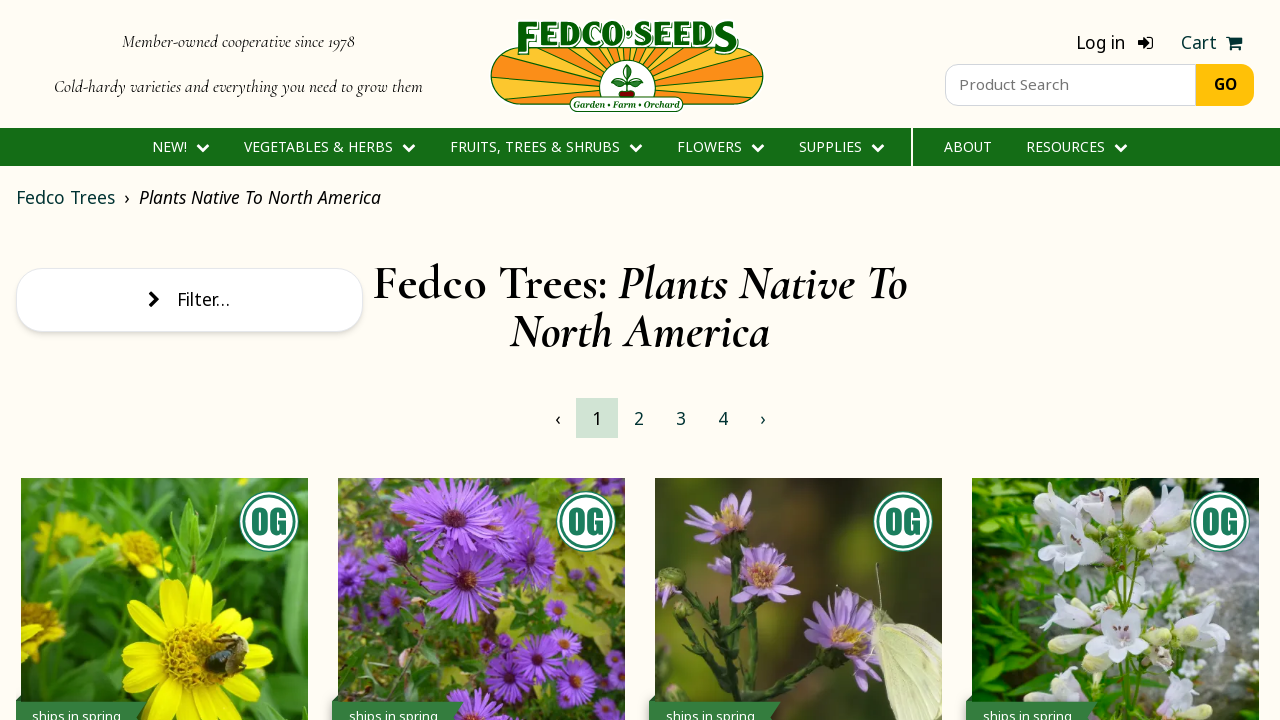

Category 2 page loaded (DOM ready)
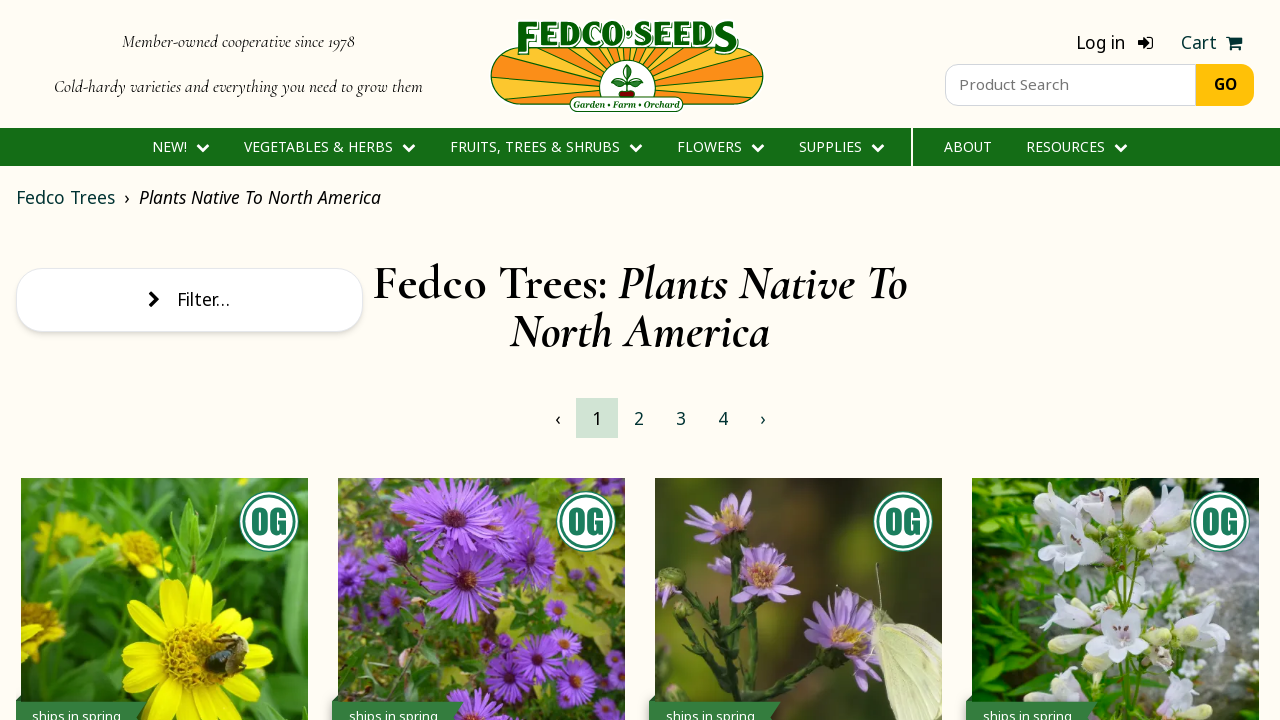

Navigated back from category 2
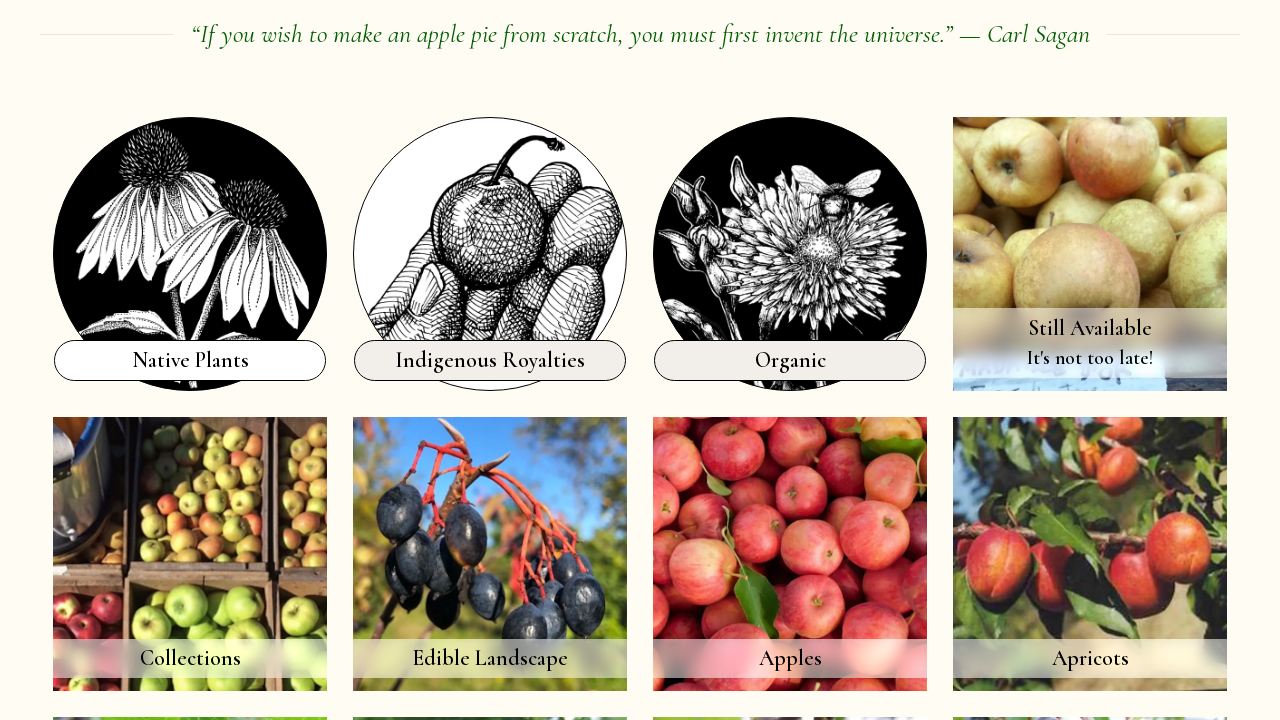

Main trees page reloaded with categories visible
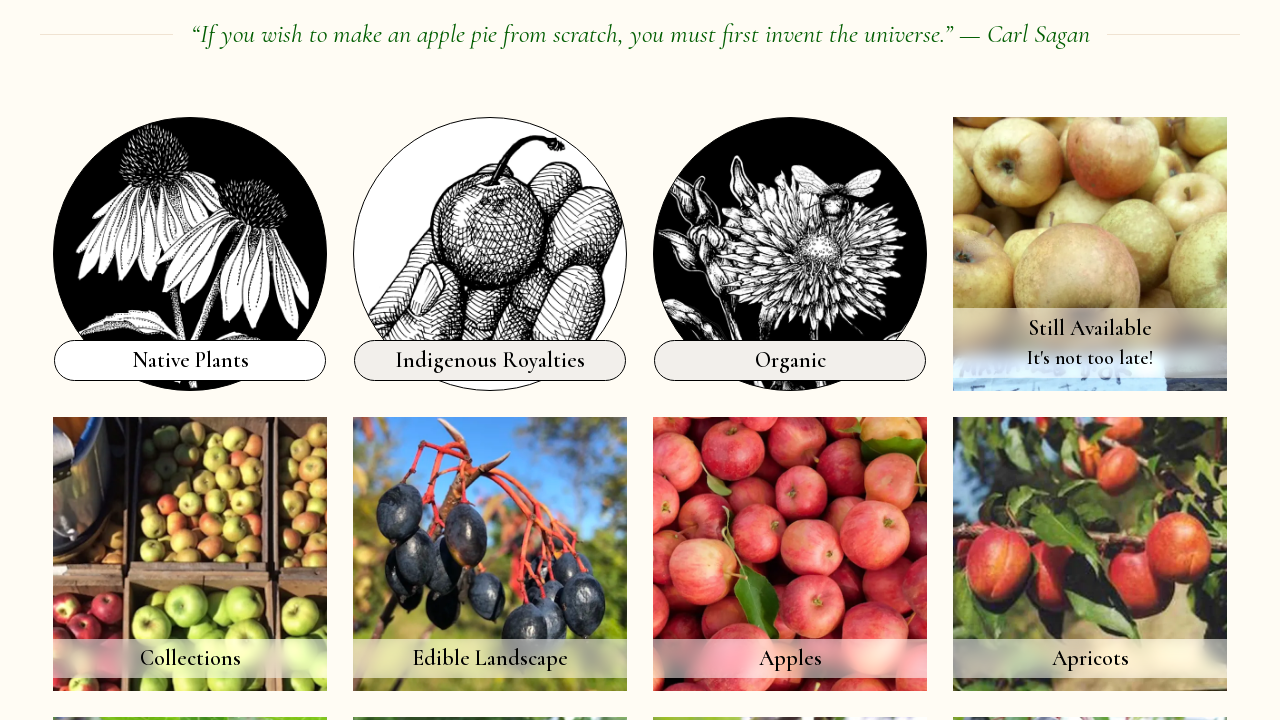

Waited for category elements to load before clicking category 3
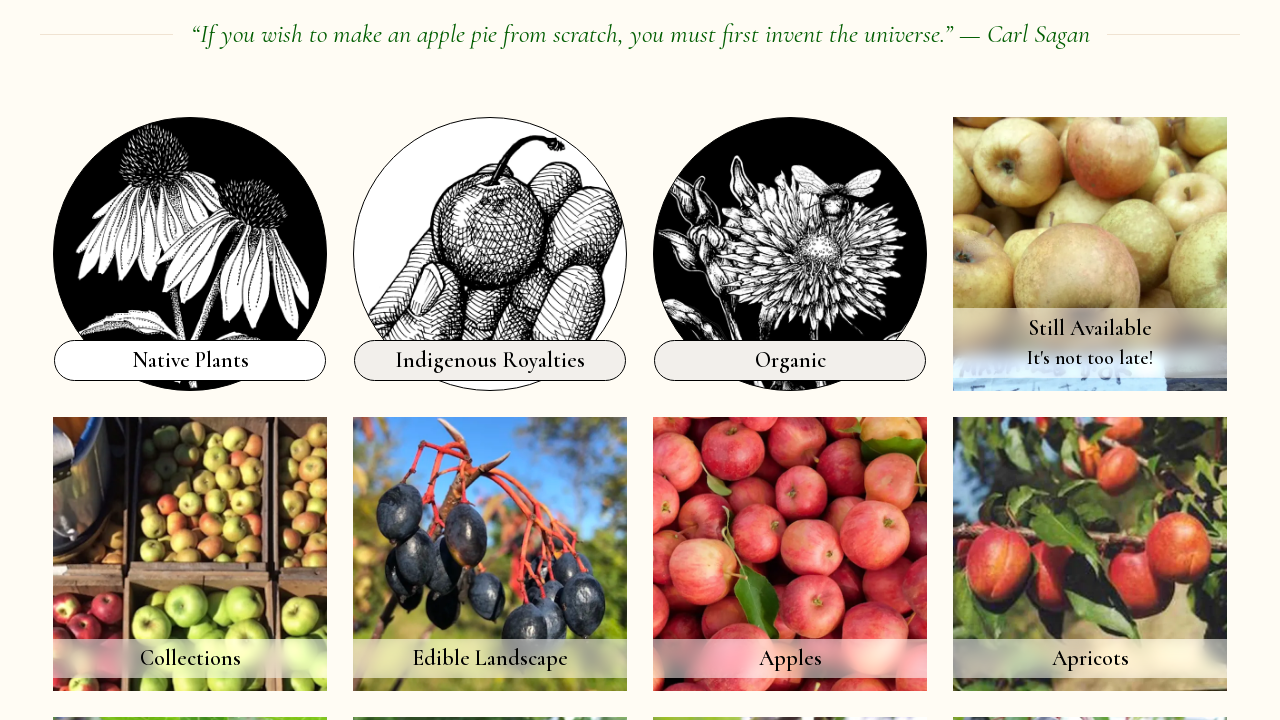

Re-queried category elements for iteration 3
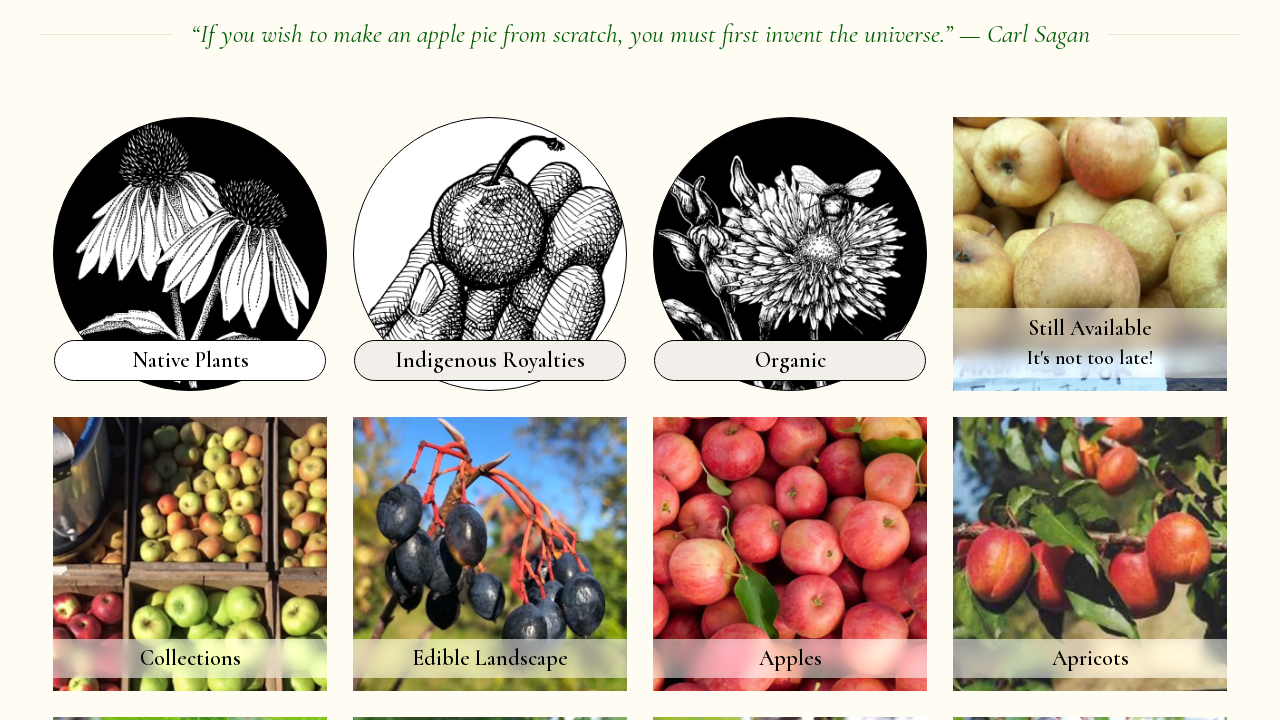

Clicked category 3 at (490, 361) on .cat-name >> nth=2
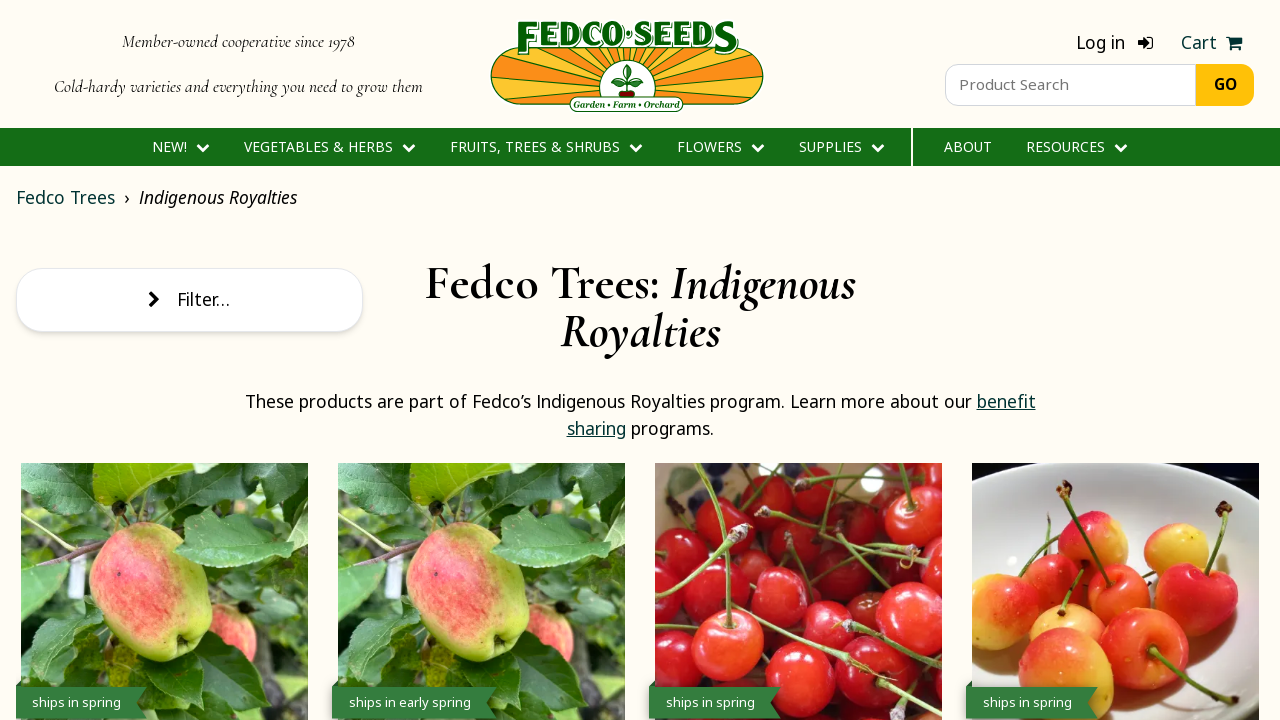

Category 3 page loaded (DOM ready)
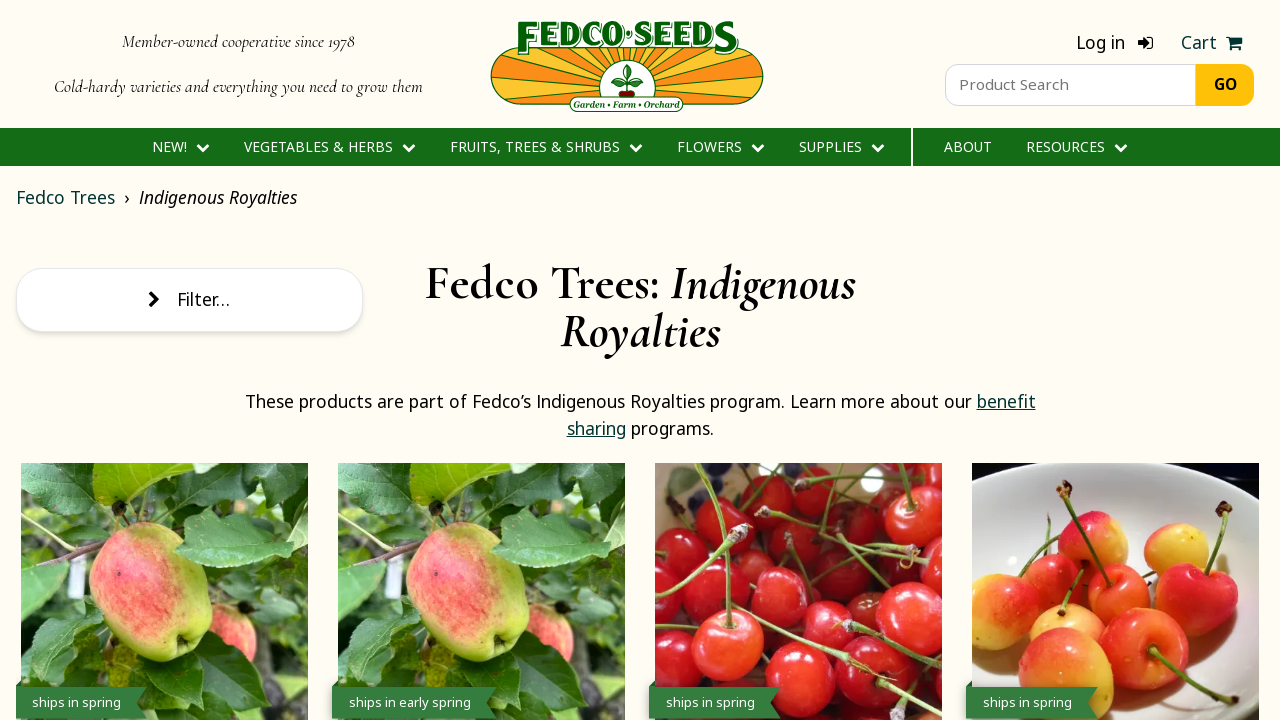

Navigated back from category 3
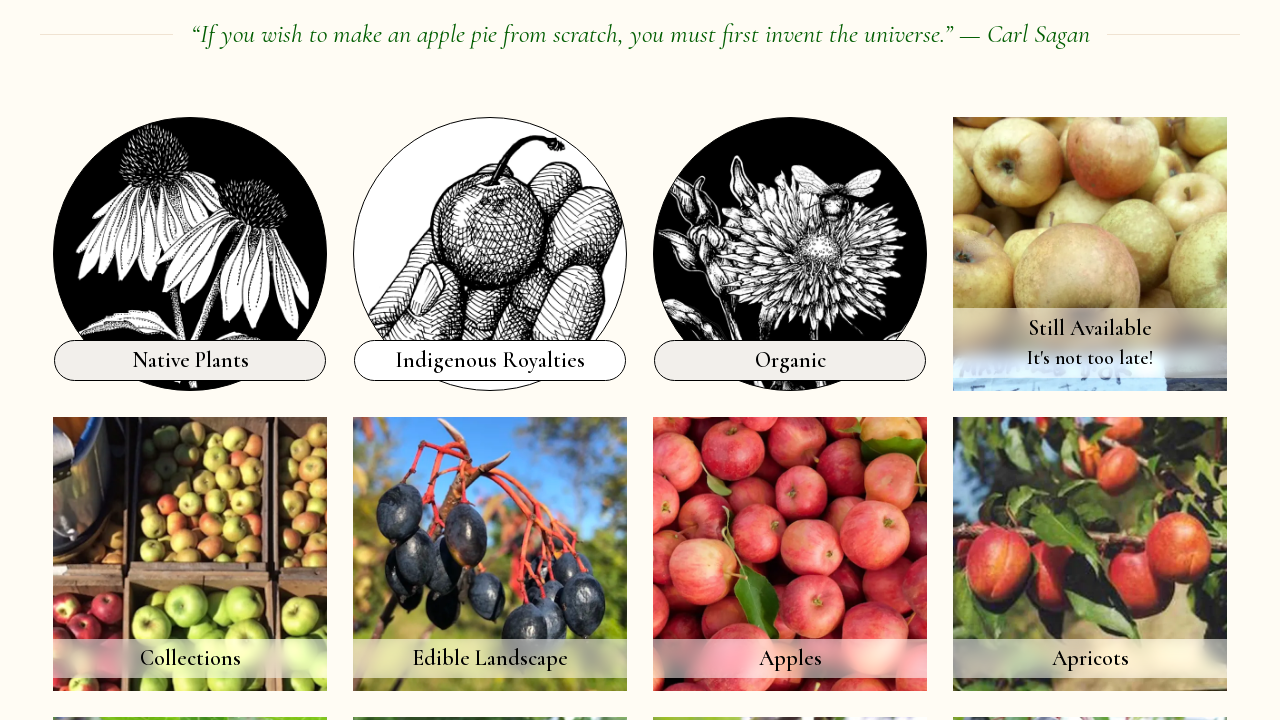

Main trees page reloaded with categories visible
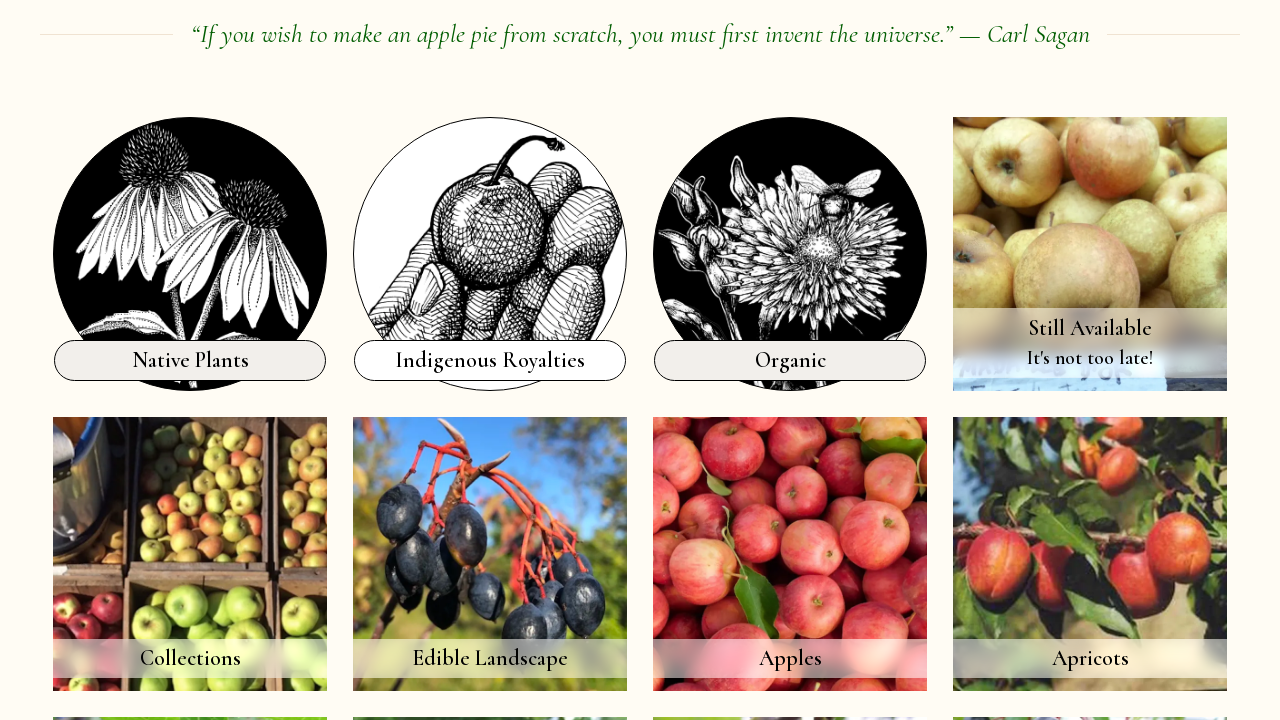

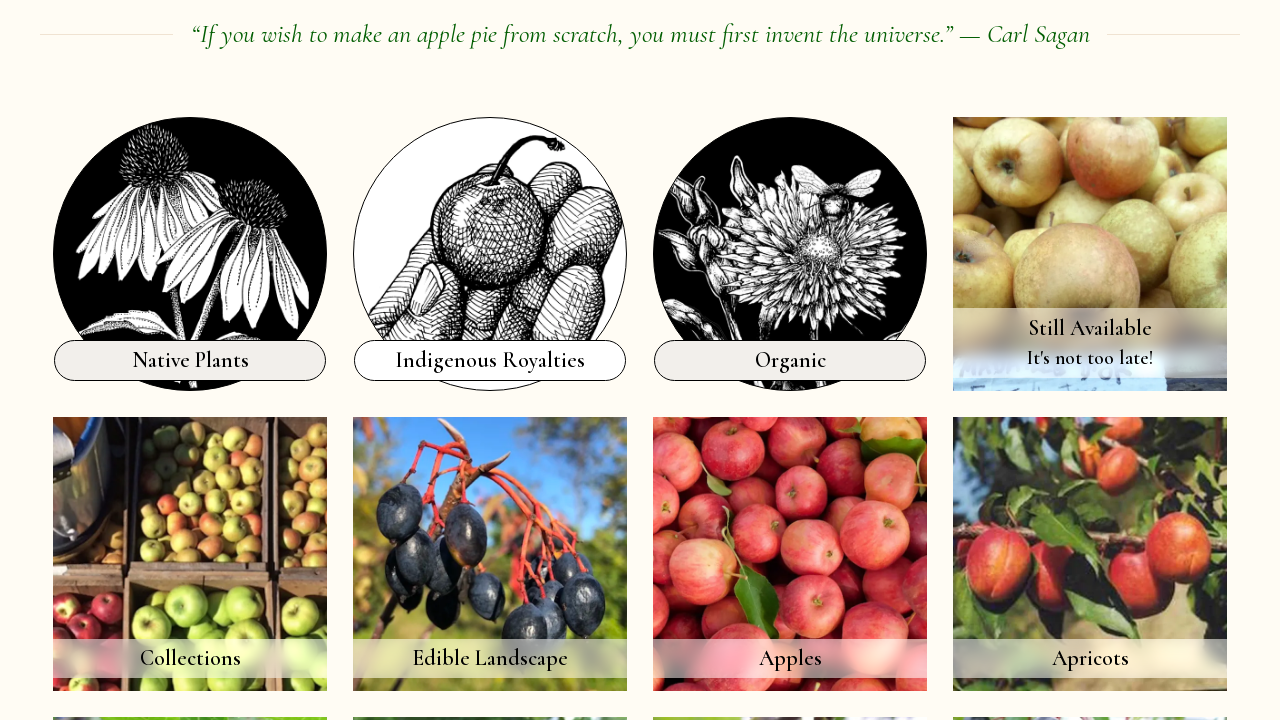